Navigates to the Team page and verifies the names of the three website creators: Oliver Schade, Gregor Scheithauer, and Stefan Scheler.

Starting URL: http://www.99-bottles-of-beer.net/

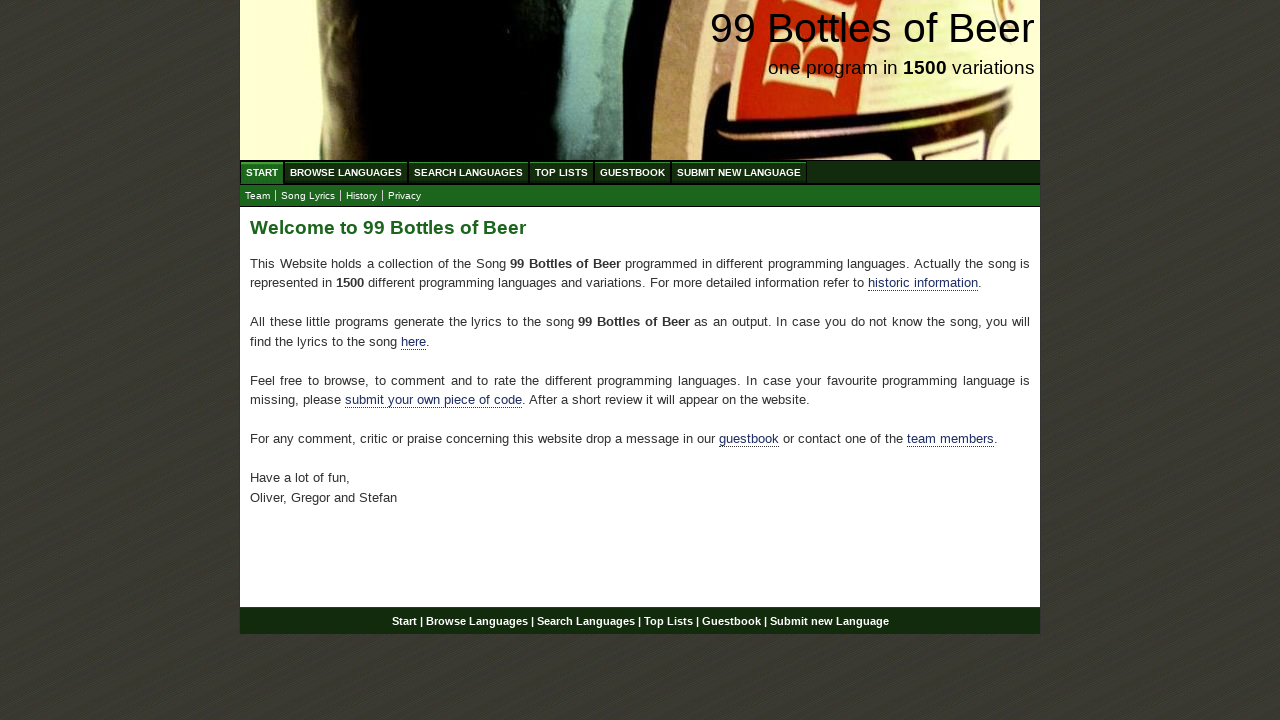

Clicked on Team link to navigate to team page at (258, 196) on xpath=//a[@href = 'team.html']
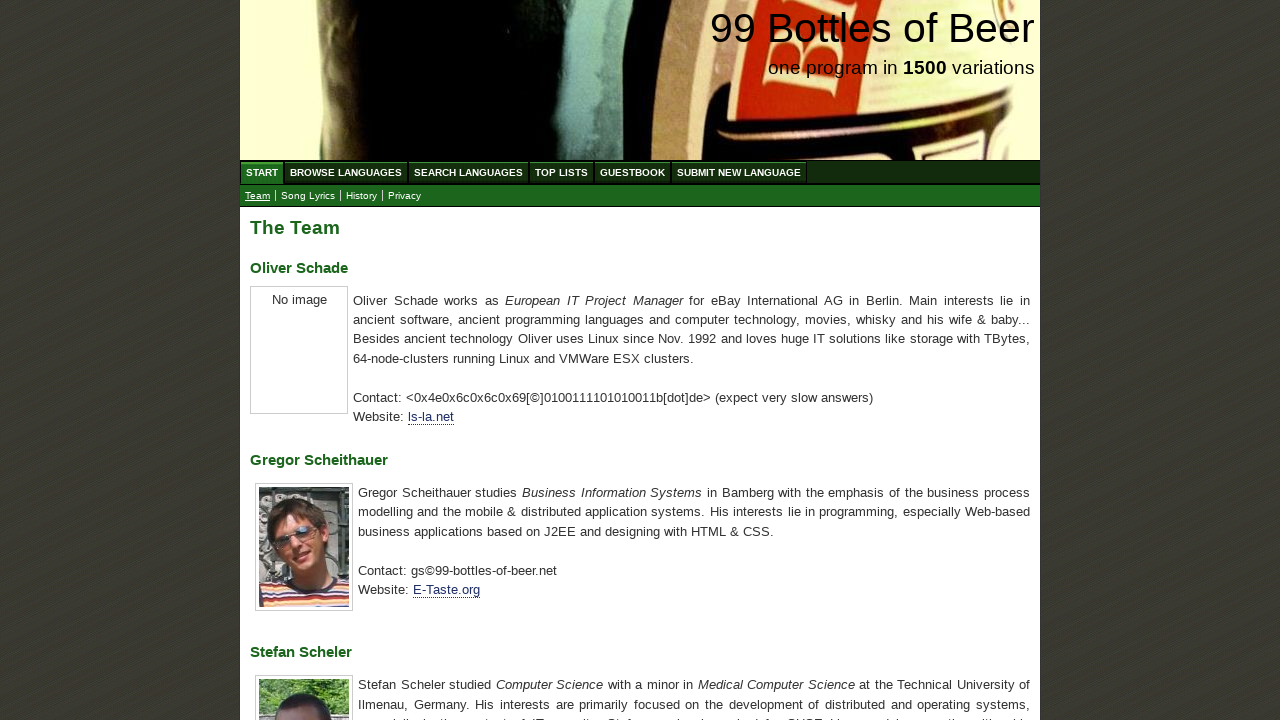

Located Oliver Schade element on page
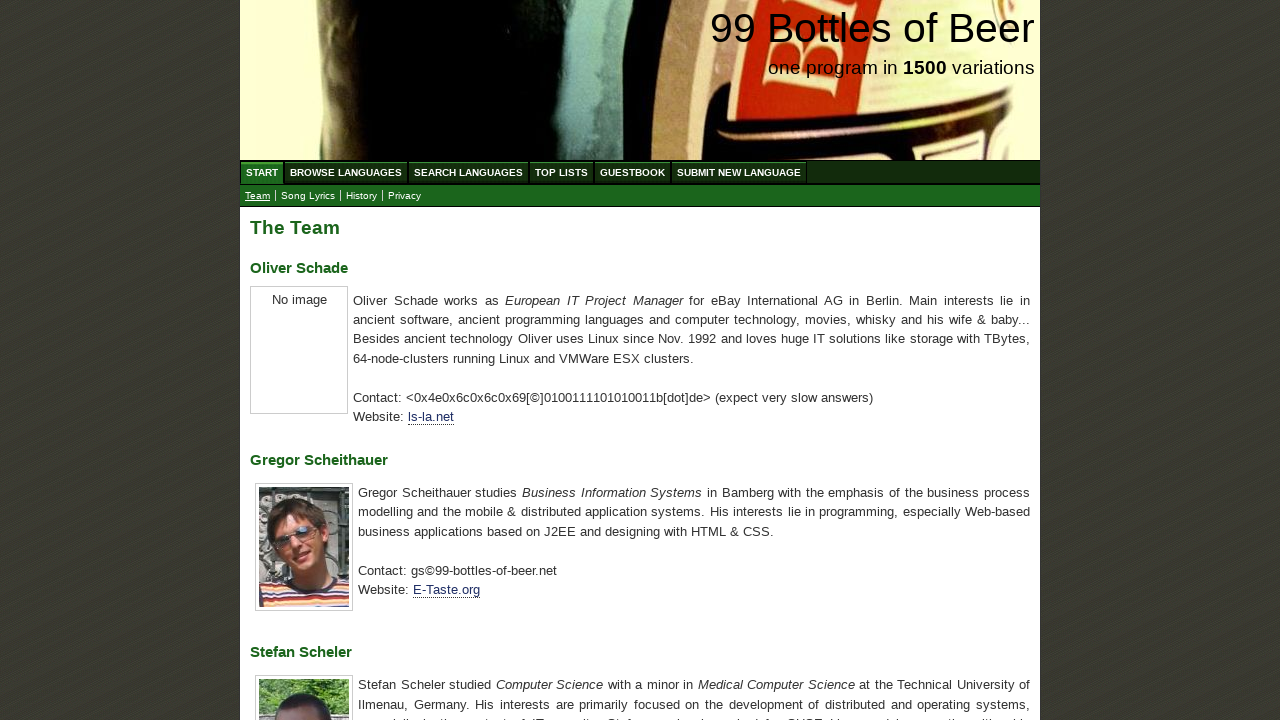

Waited for Oliver Schade element to be visible
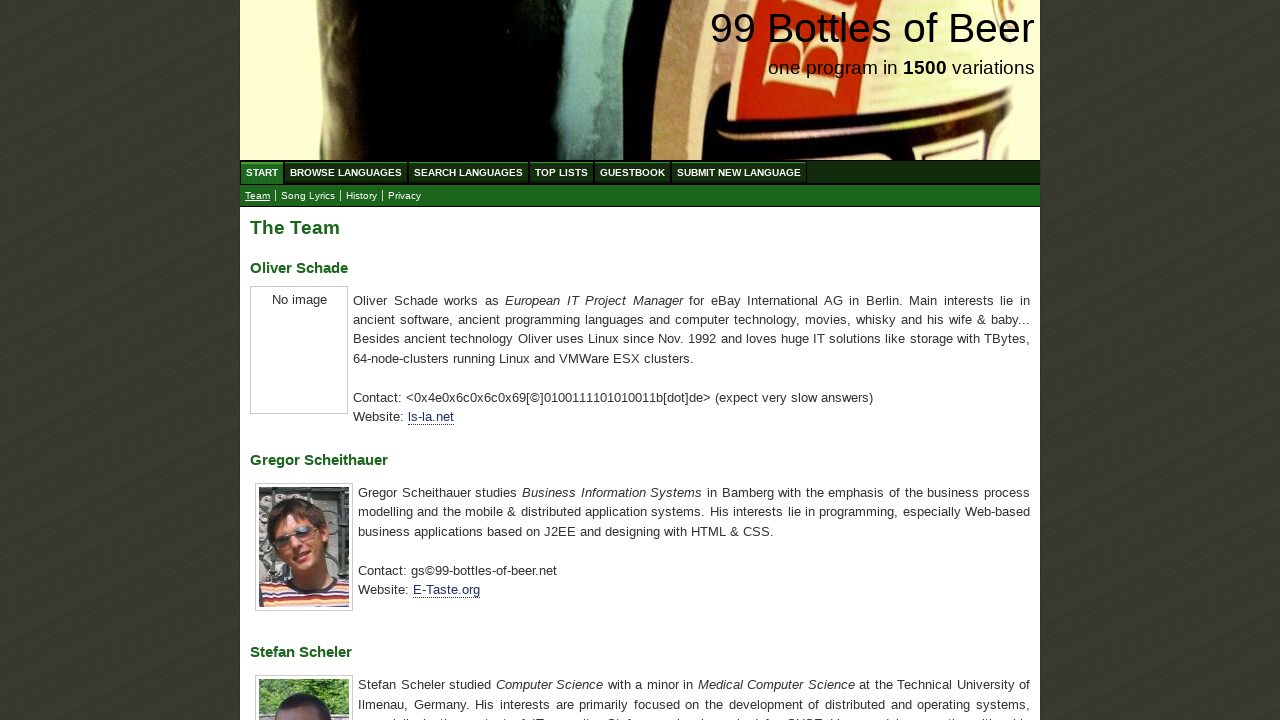

Verified Oliver Schade is listed as a website creator
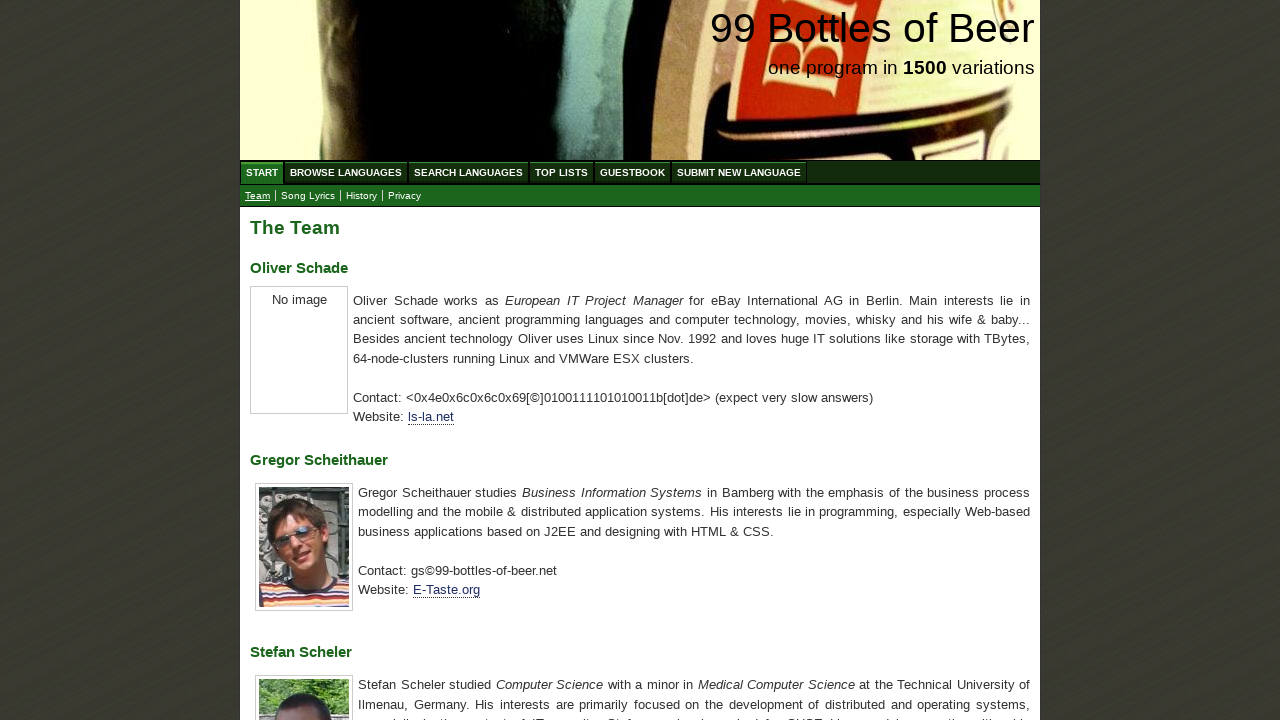

Located Gregor Scheithauer element on page
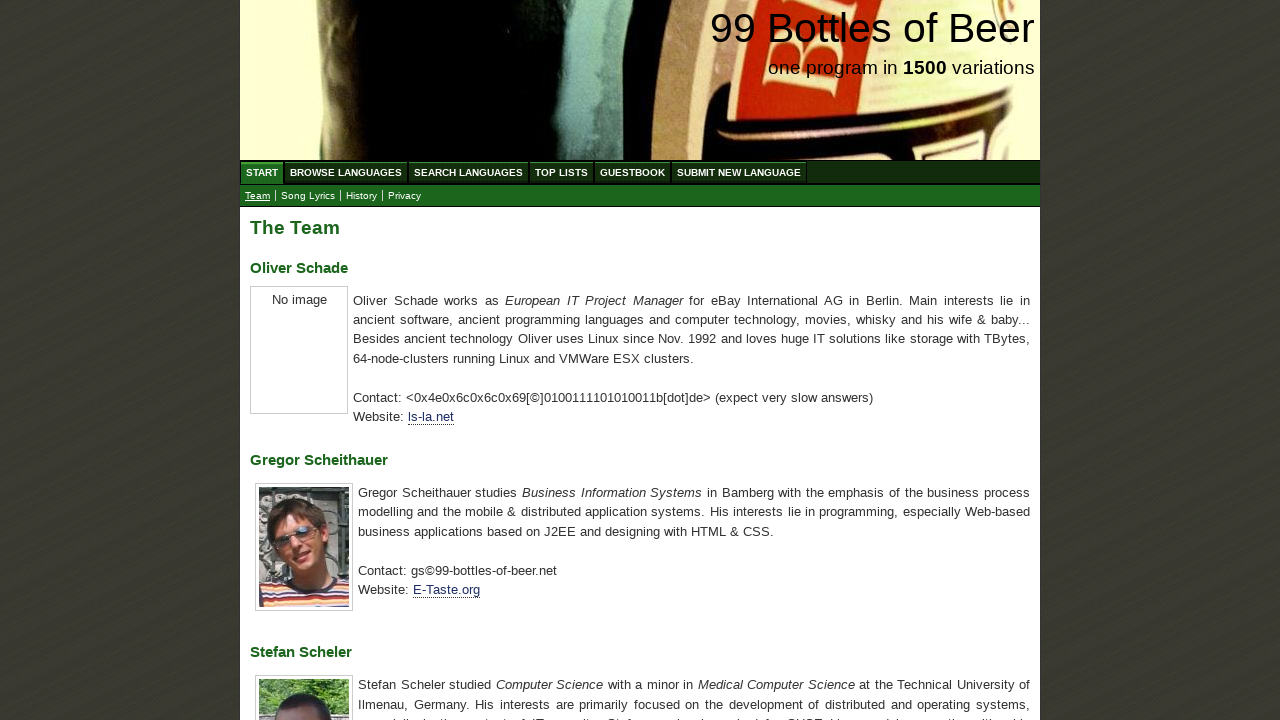

Verified Gregor Scheithauer is listed as a website creator
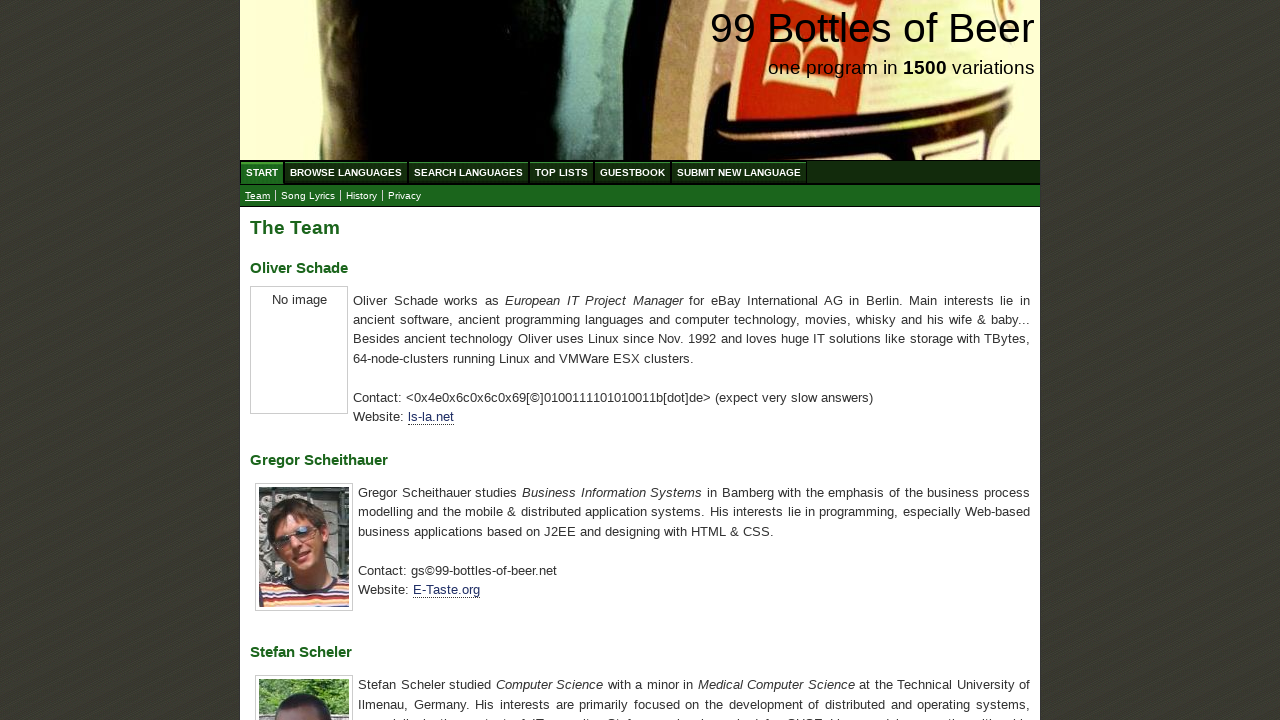

Located Stefan Scheler element on page
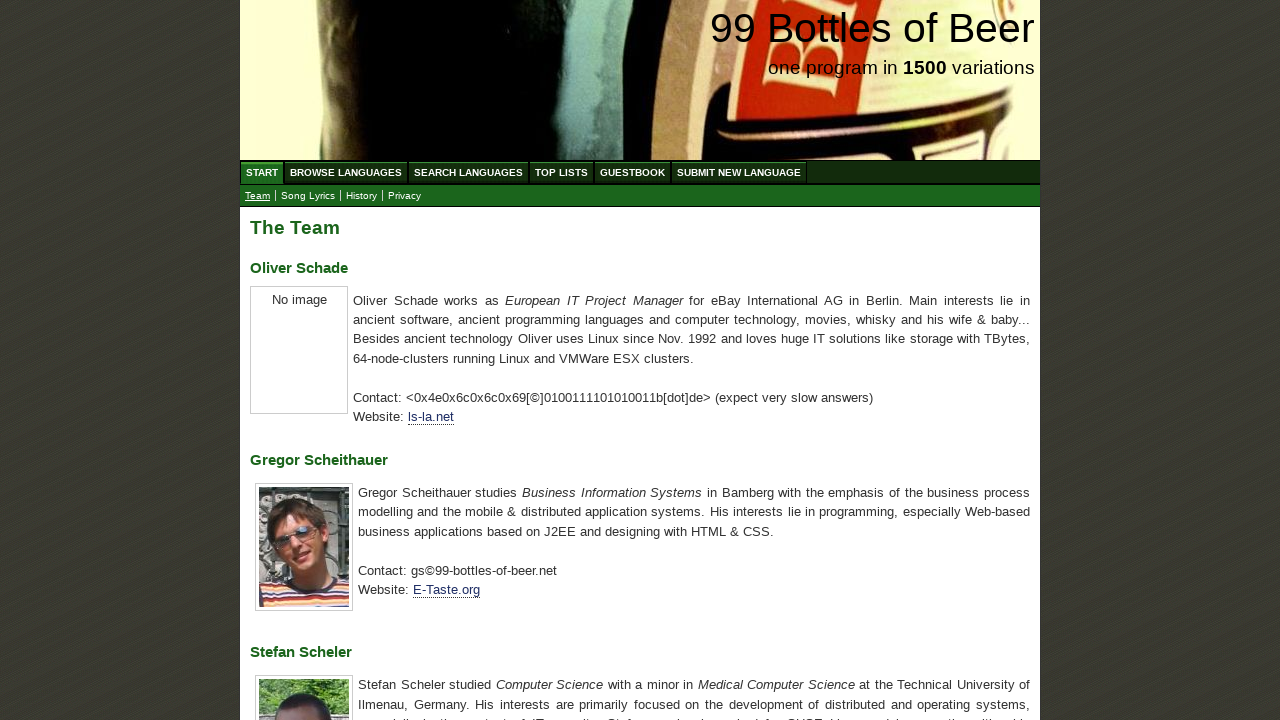

Verified Stefan Scheler is listed as a website creator
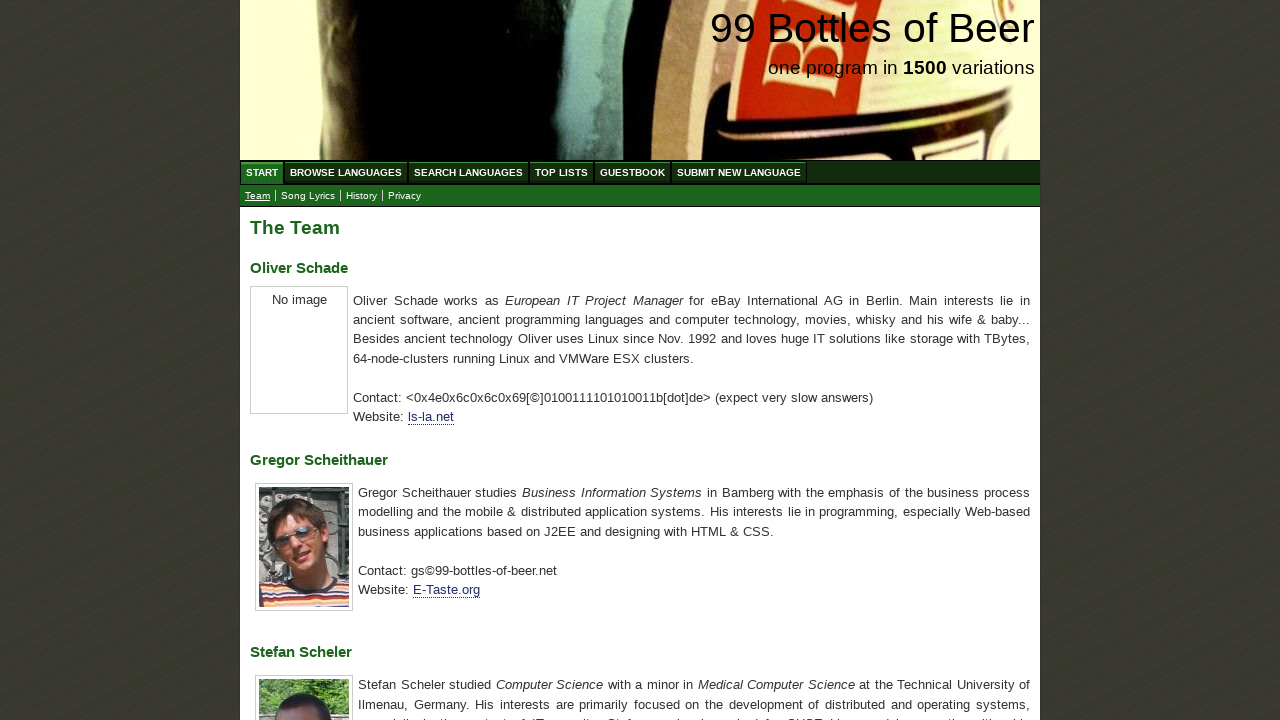

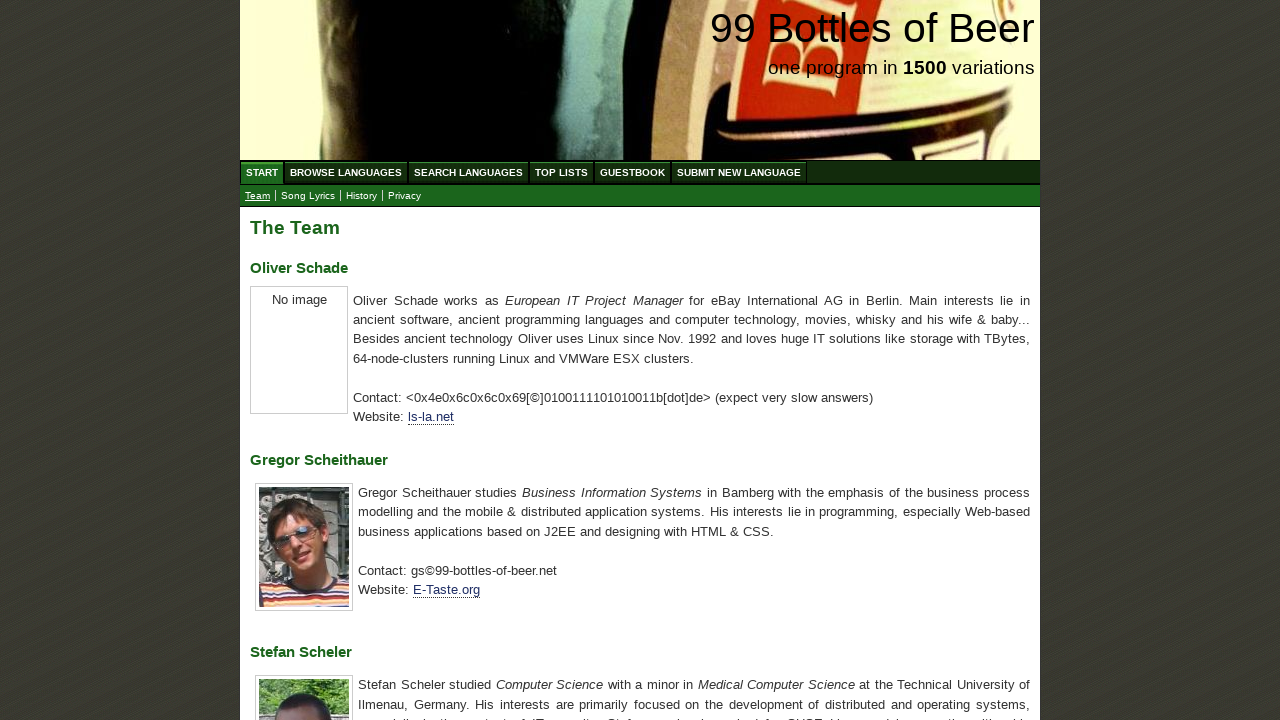